Tests navigation on the Playwright Python documentation site by clicking the "Get started" link

Starting URL: https://playwright.dev/python/

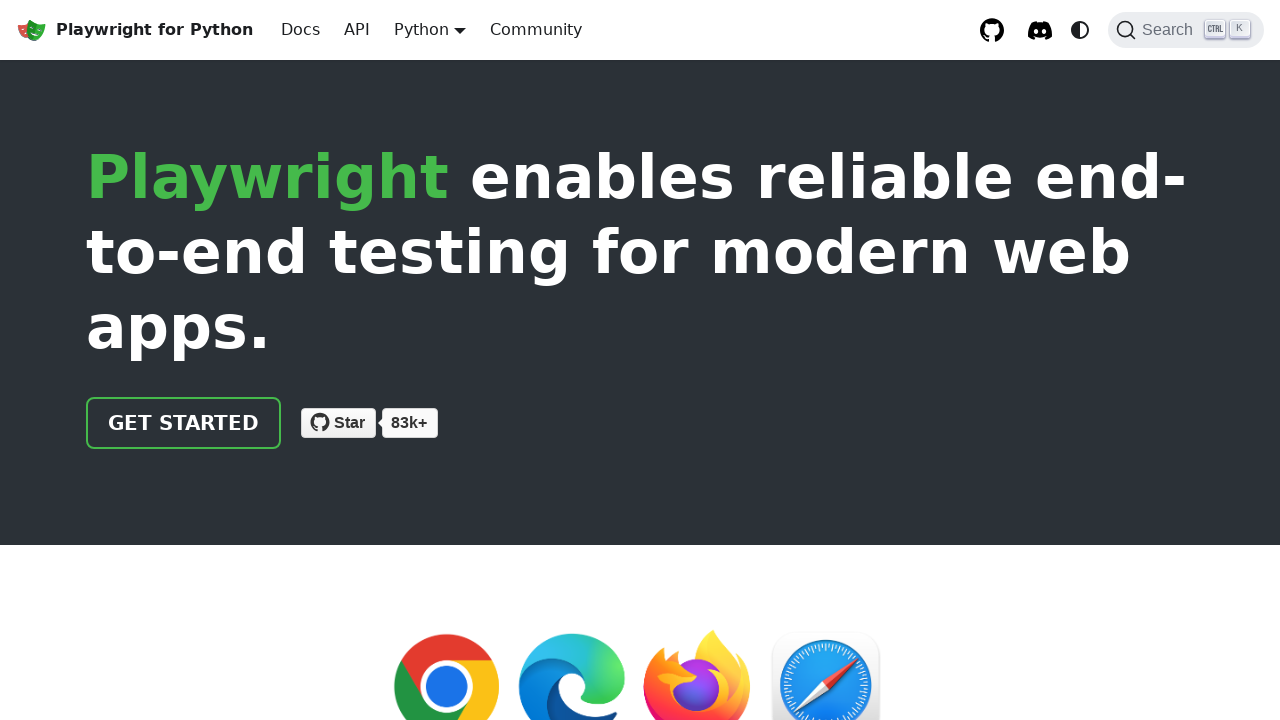

Clicked 'Get started' link on Playwright Python documentation site at (184, 423) on text=Get started
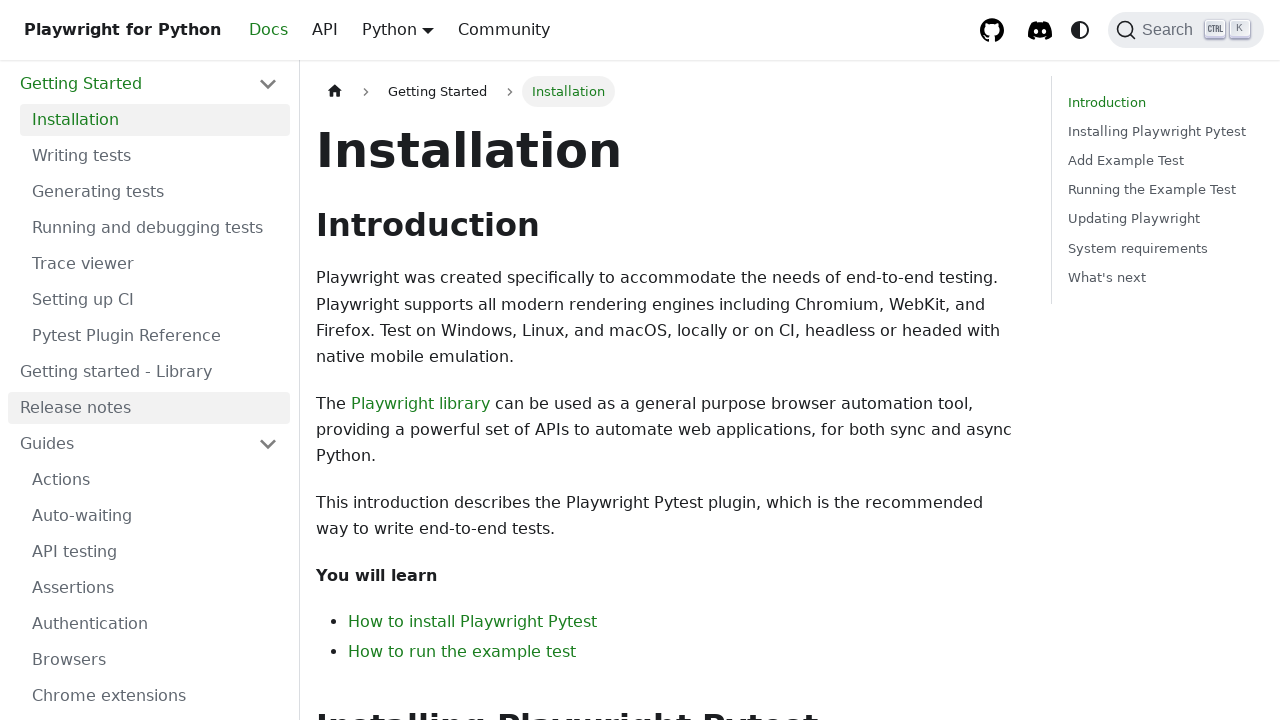

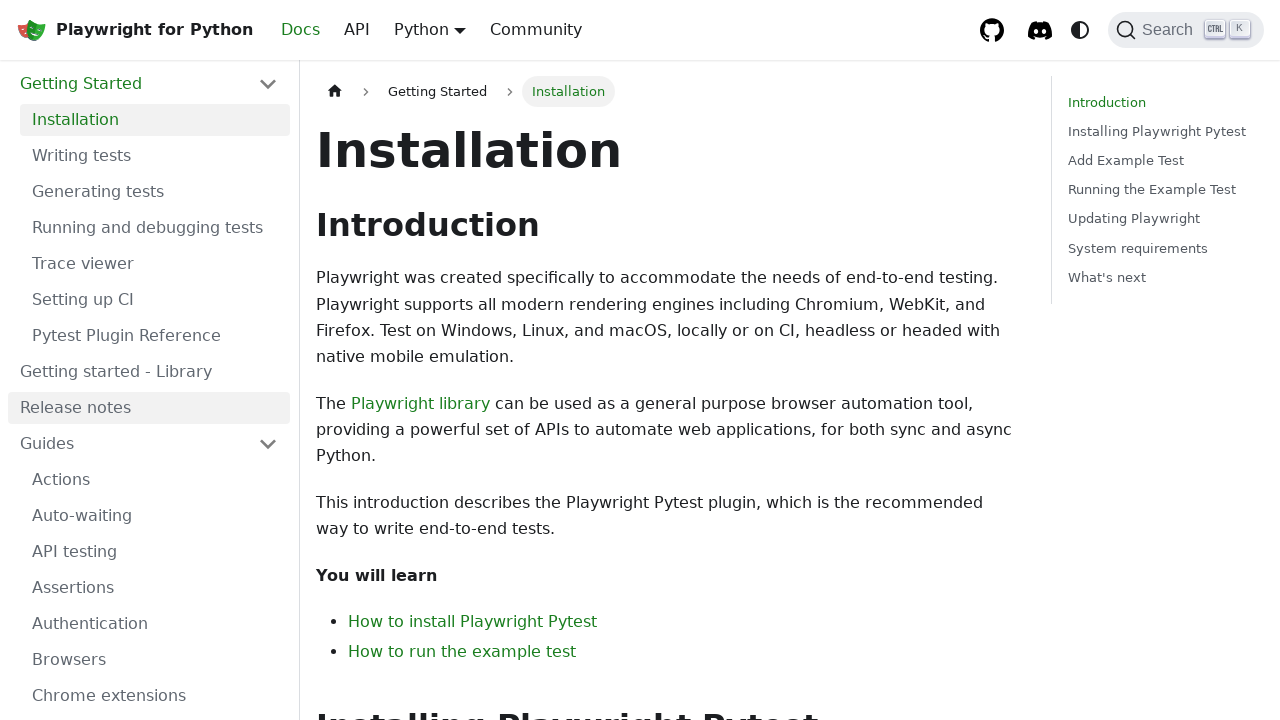